Tests dynamic loading functionality by clicking a start button and waiting for dynamically loaded content to appear

Starting URL: http://the-internet.herokuapp.com/dynamic_loading/2

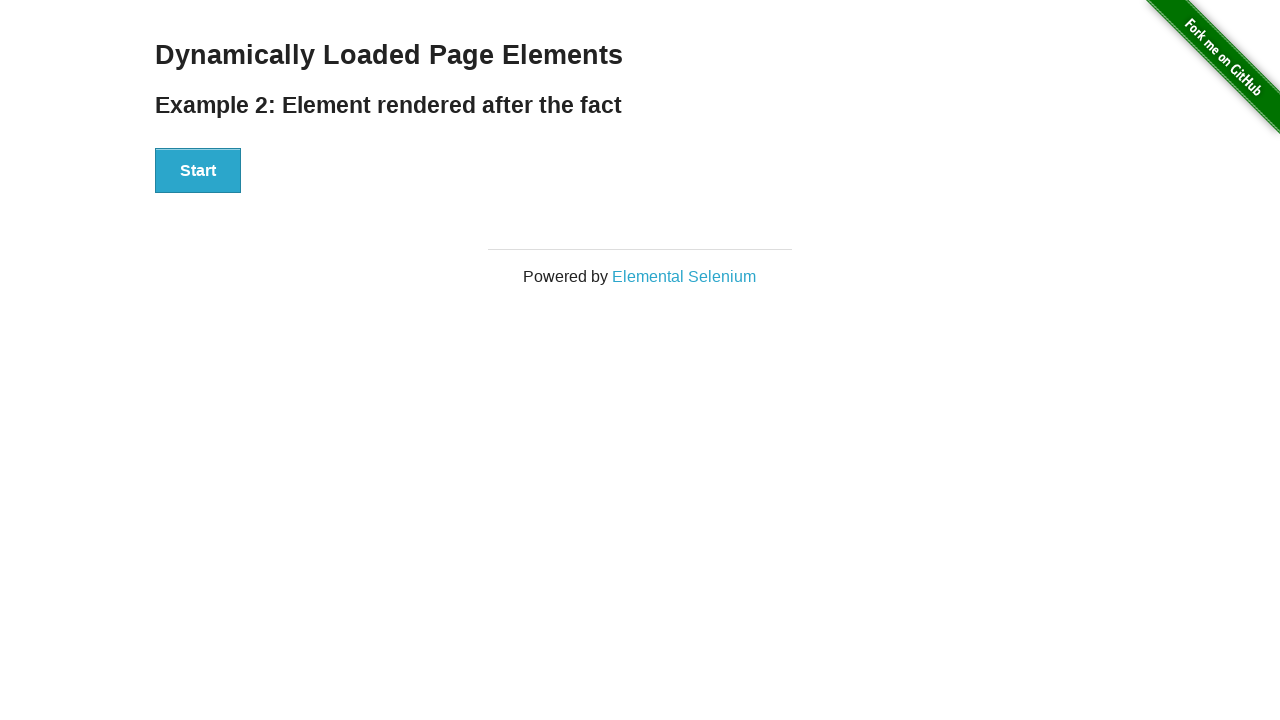

Clicked start button to trigger dynamic loading at (198, 171) on #start>button
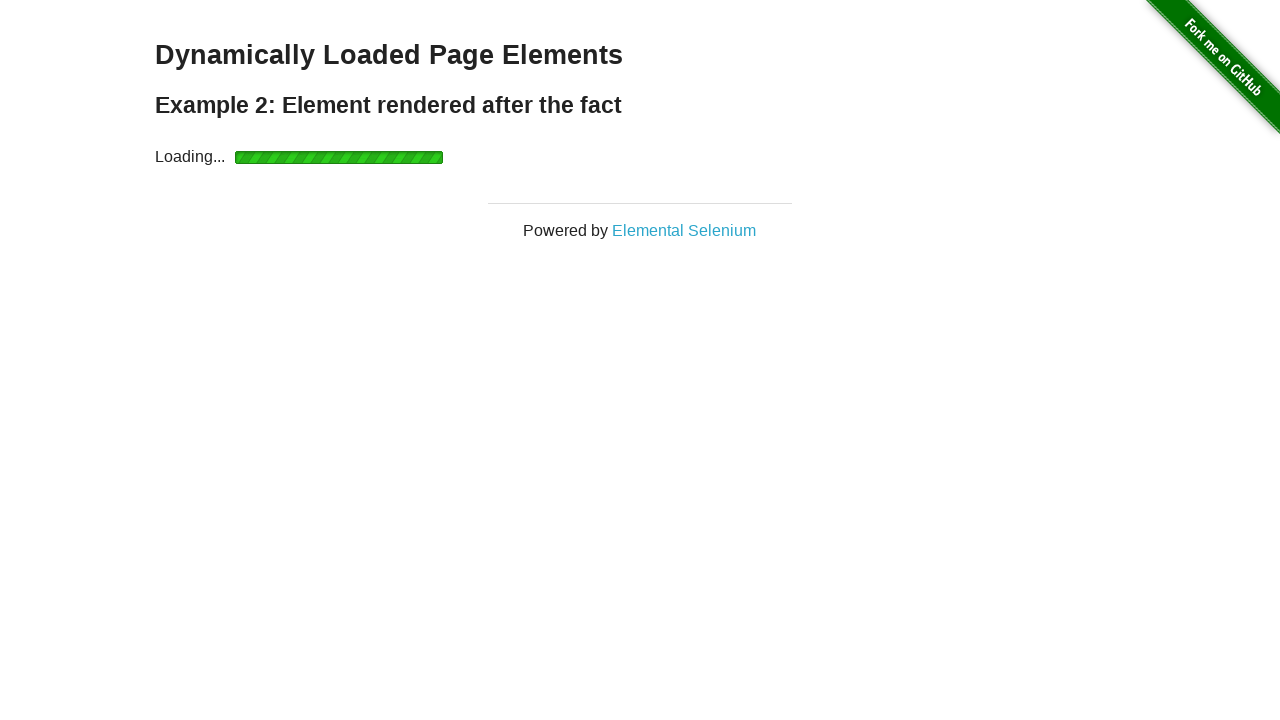

Waited for dynamically loaded text element to appear
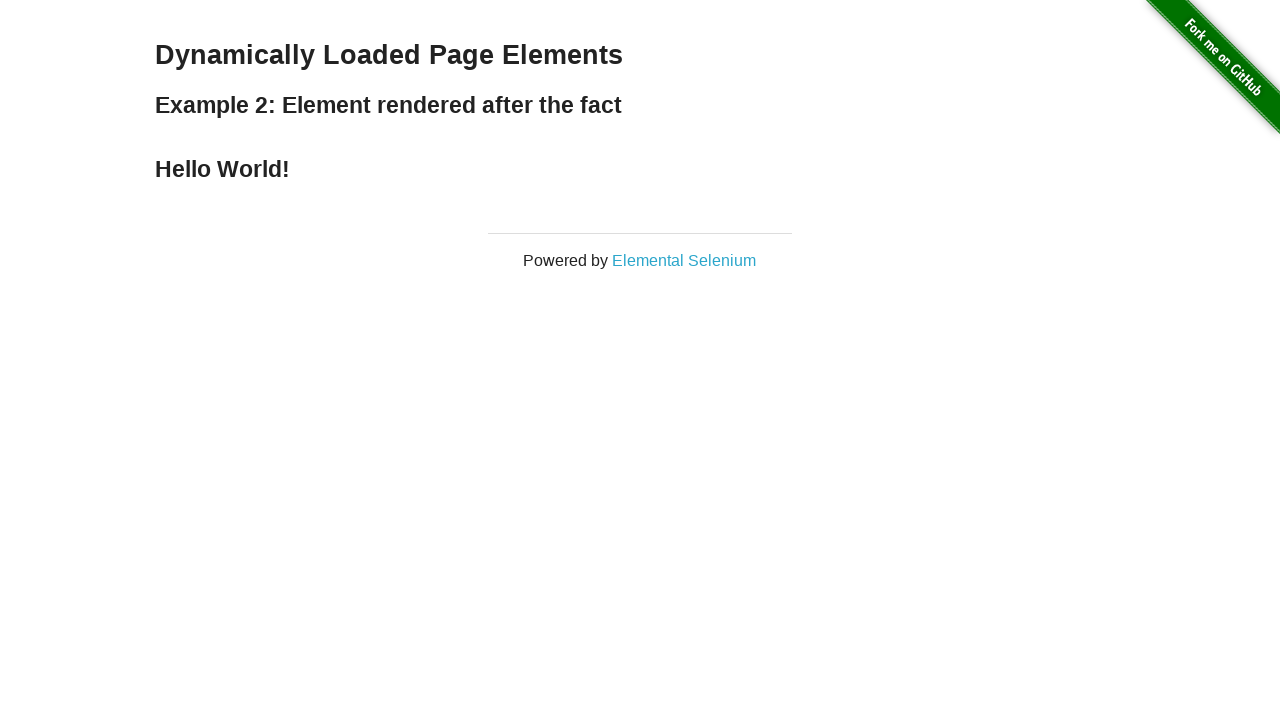

Located the dynamically loaded h4 element
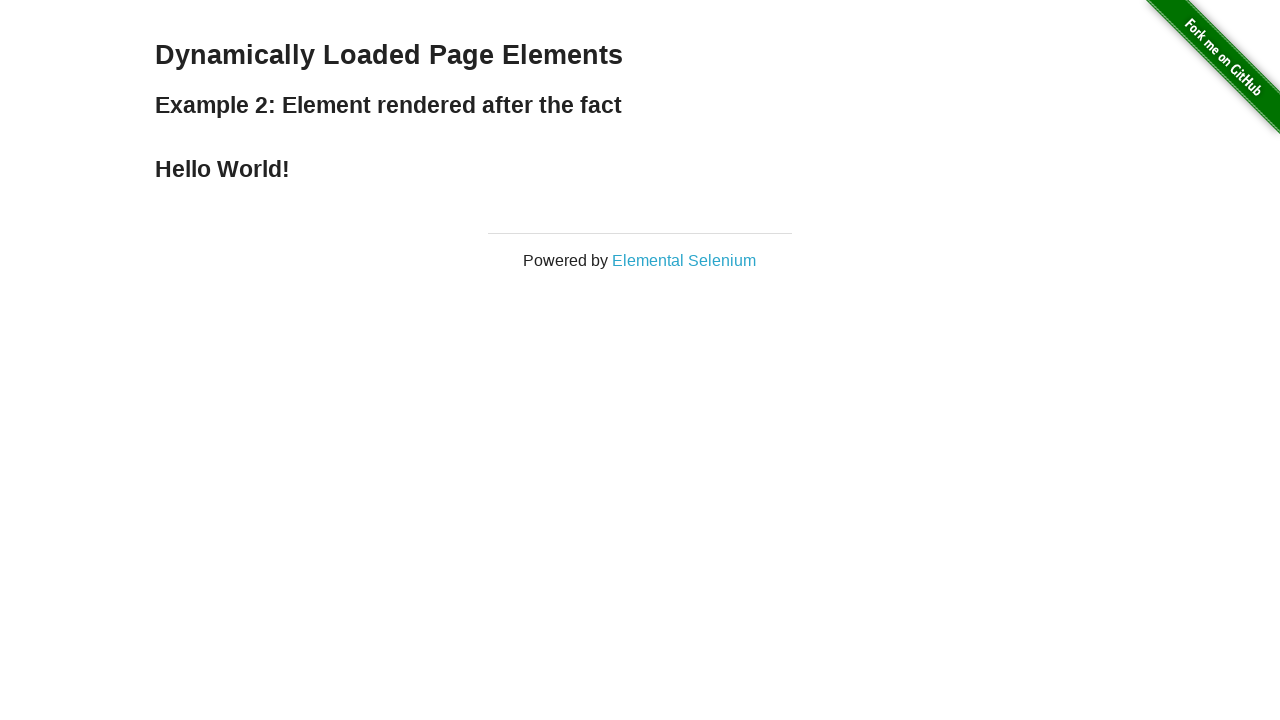

Retrieved text content: Hello World!
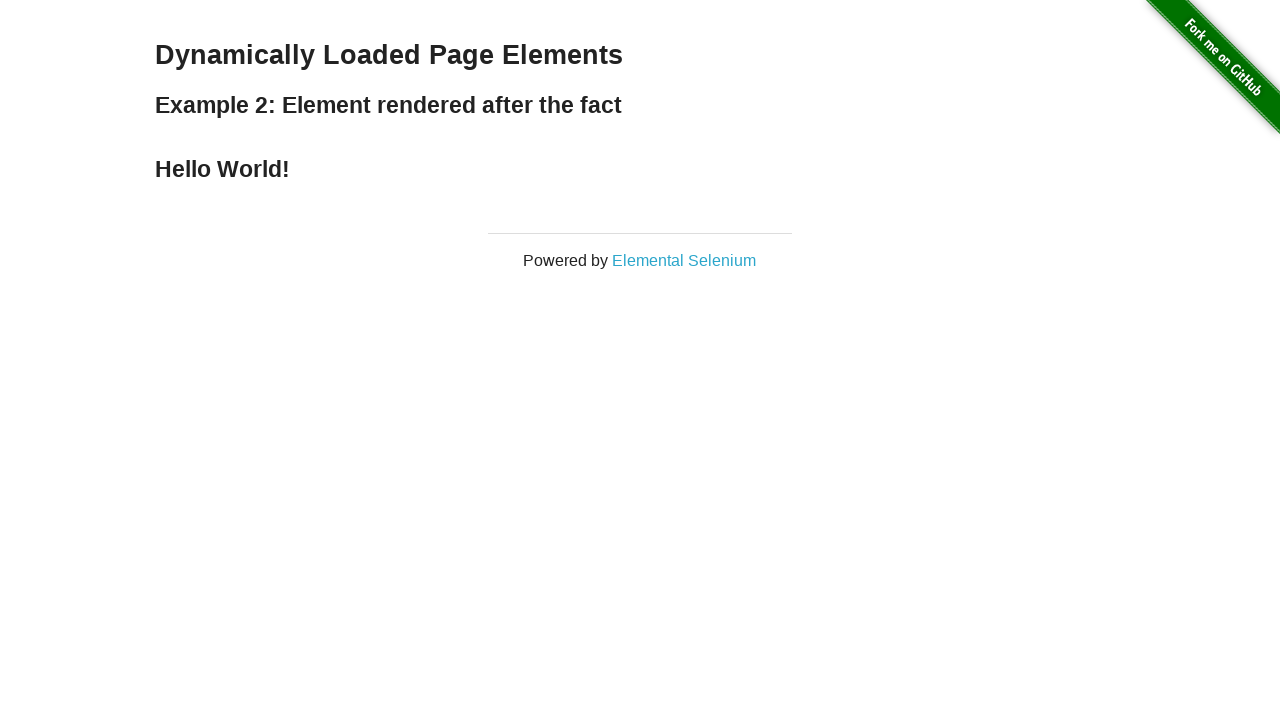

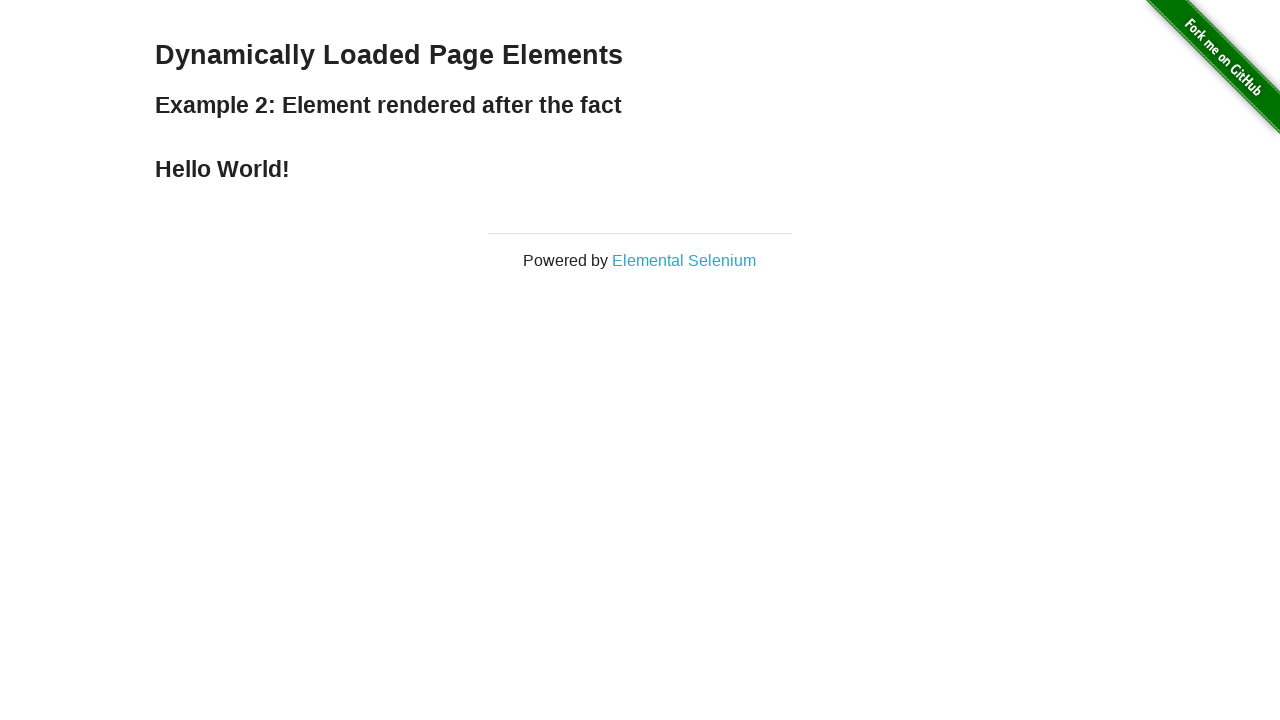